Tests a Hebrew crossword puzzle generator by filling in puzzle words/definitions in a form and submitting to create a crossword puzzle, then clicking to save/create the result.

Starting URL: https://geek.co.il/~mooffie/crossword/

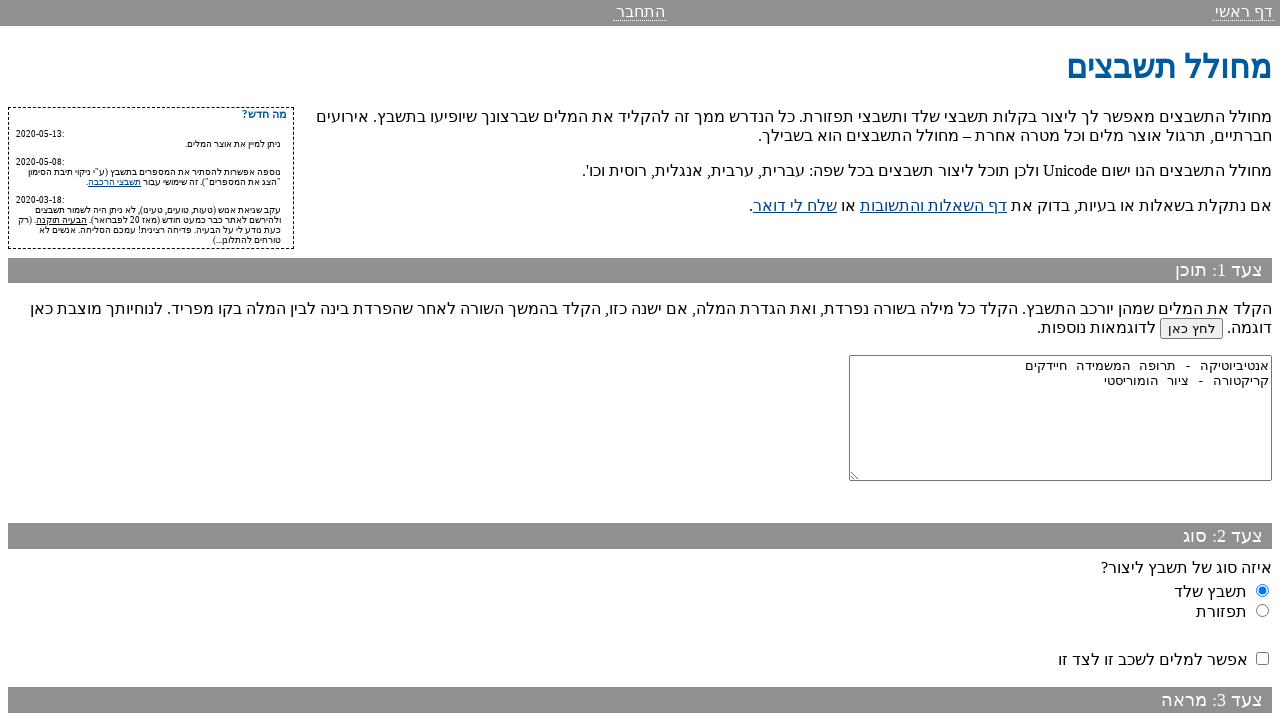

Waited for crossword form to load
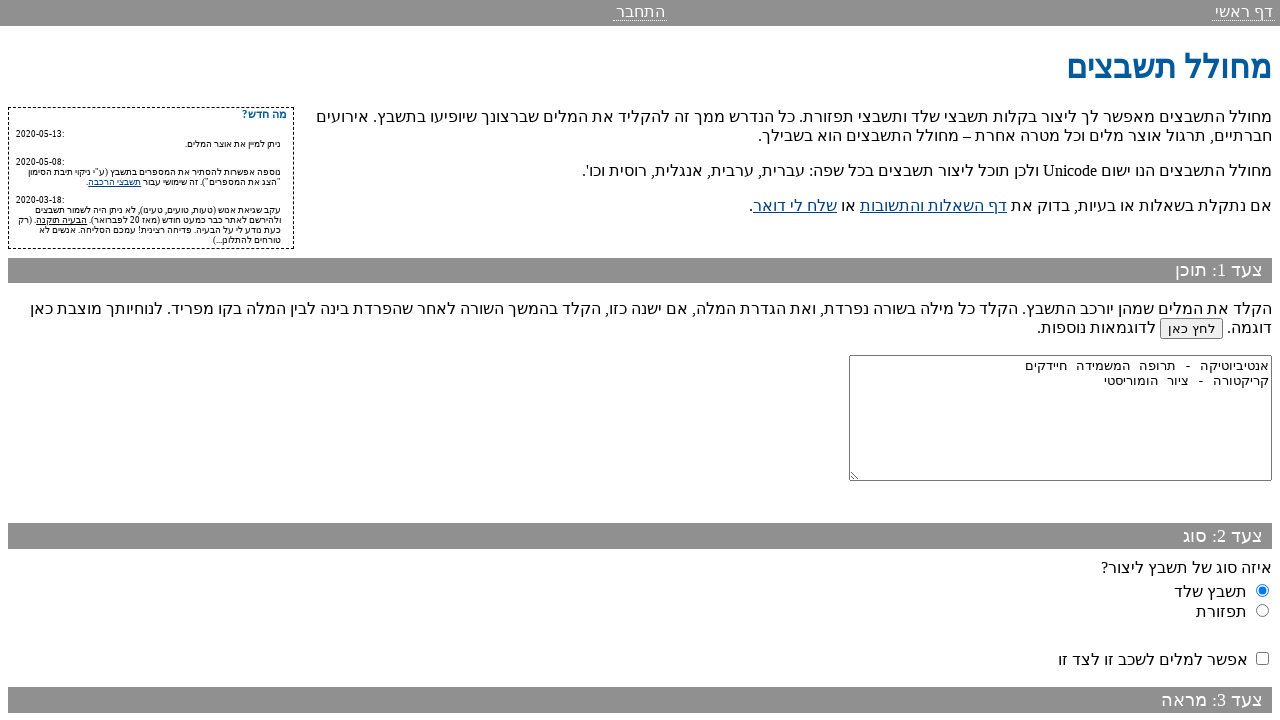

Filled crossword words field with sample Hebrew words and definitions on #raw-words
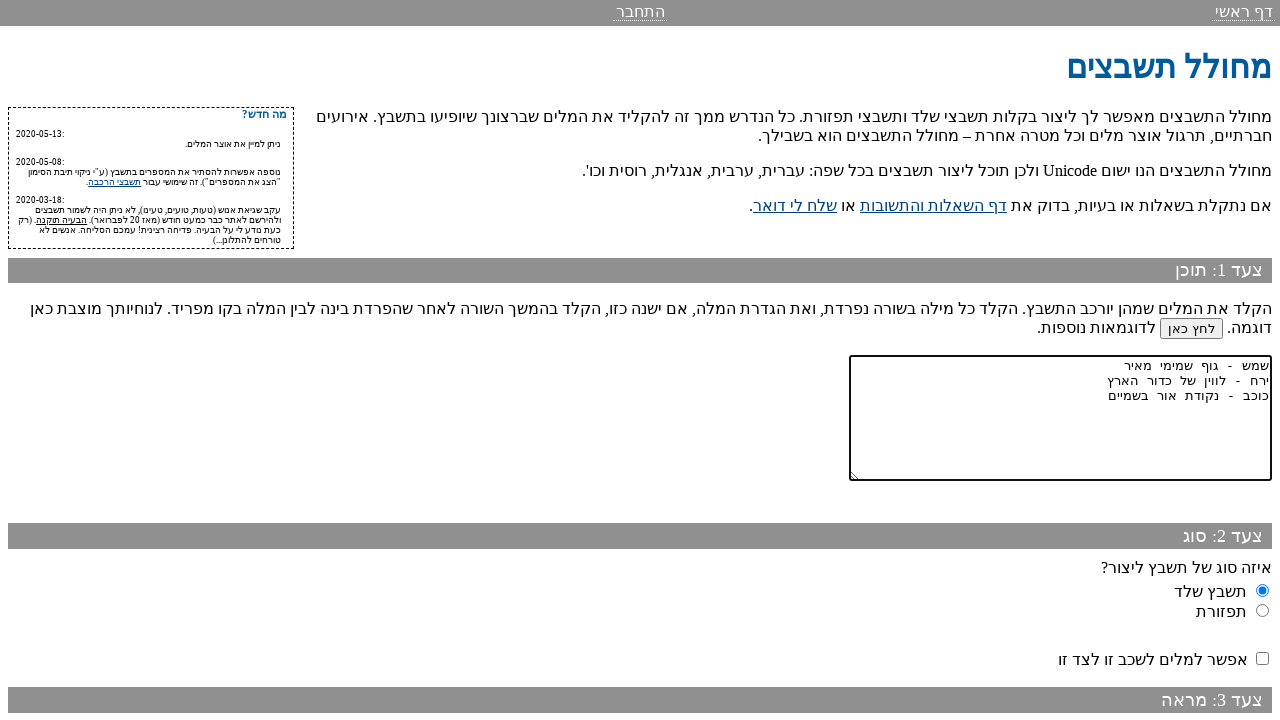

Clicked submit button to generate crossword puzzle at (1219, 624) on input[name='action_same']
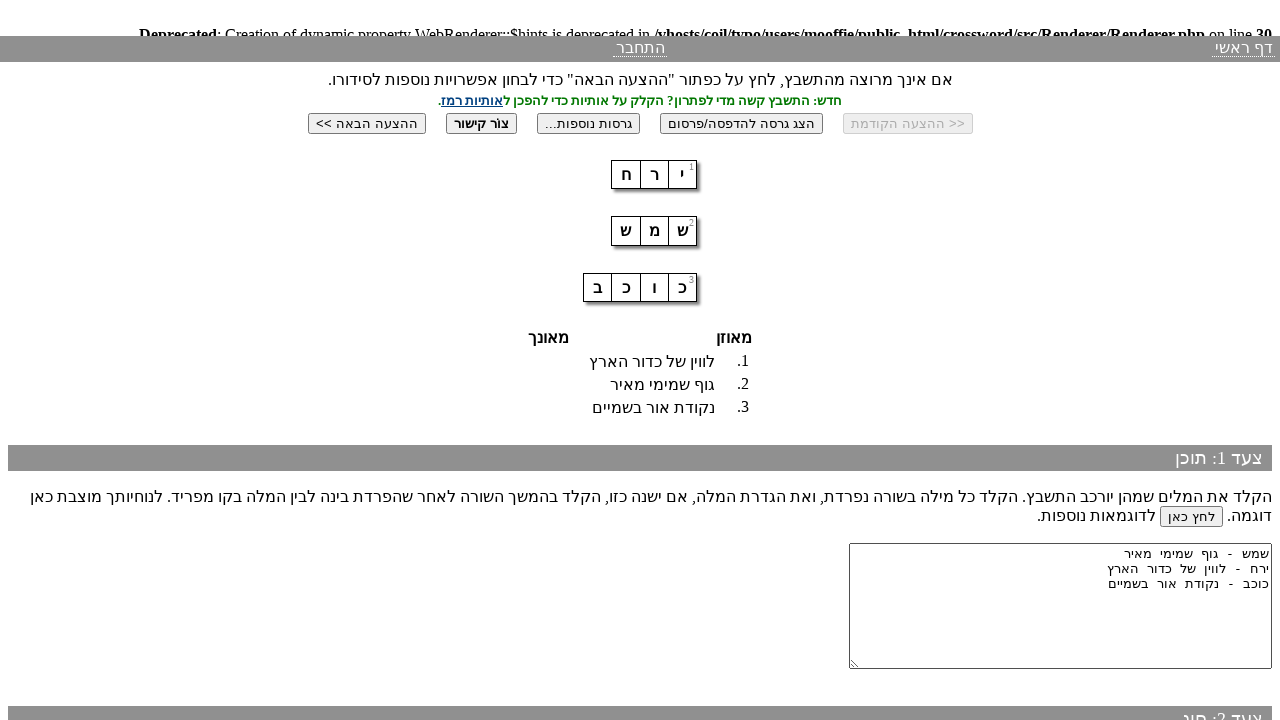

Waited for crossword form to reload with generated puzzle
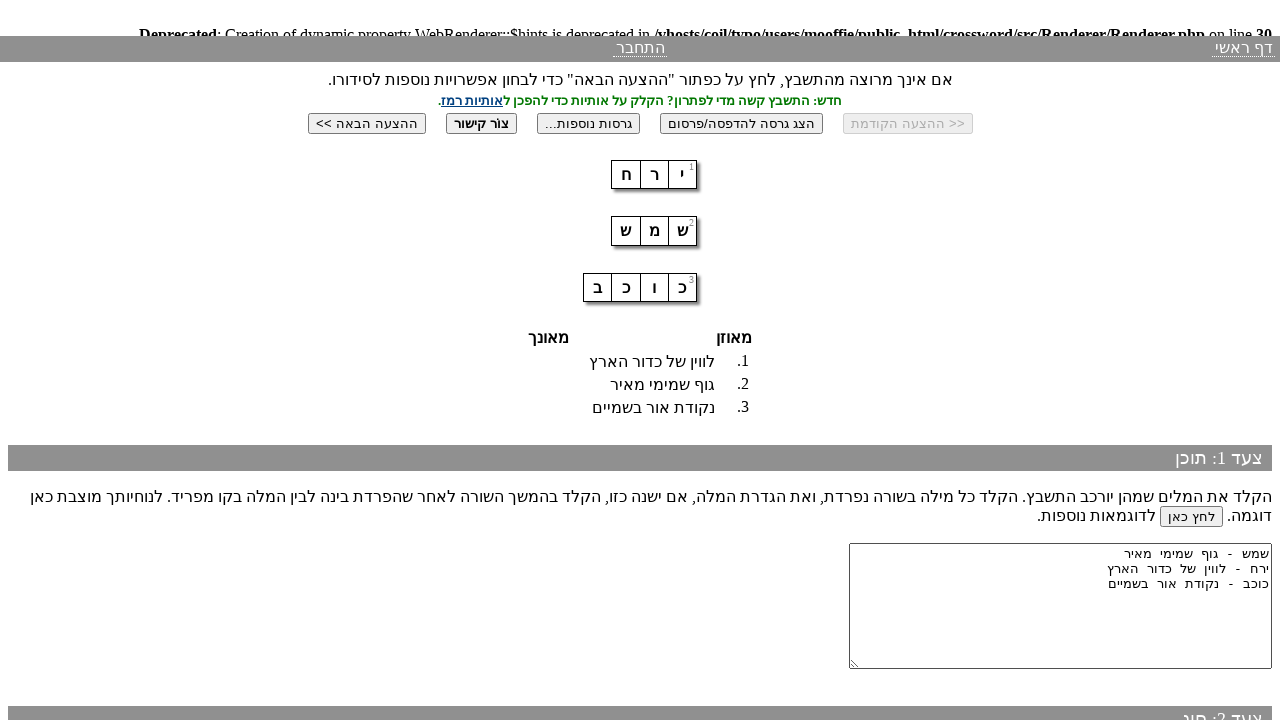

Waited 1 second for page to stabilize
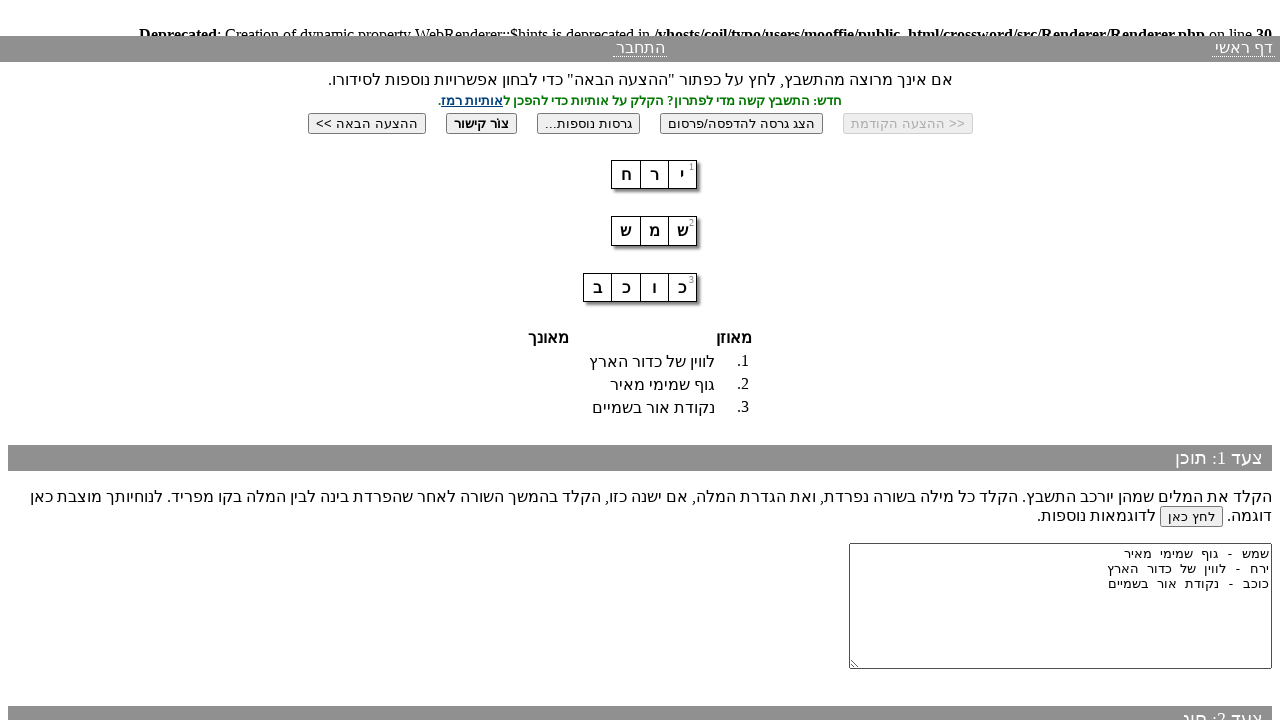

Clicked save/create button to save the crossword puzzle at (481, 123) on #save-create-temp-btn
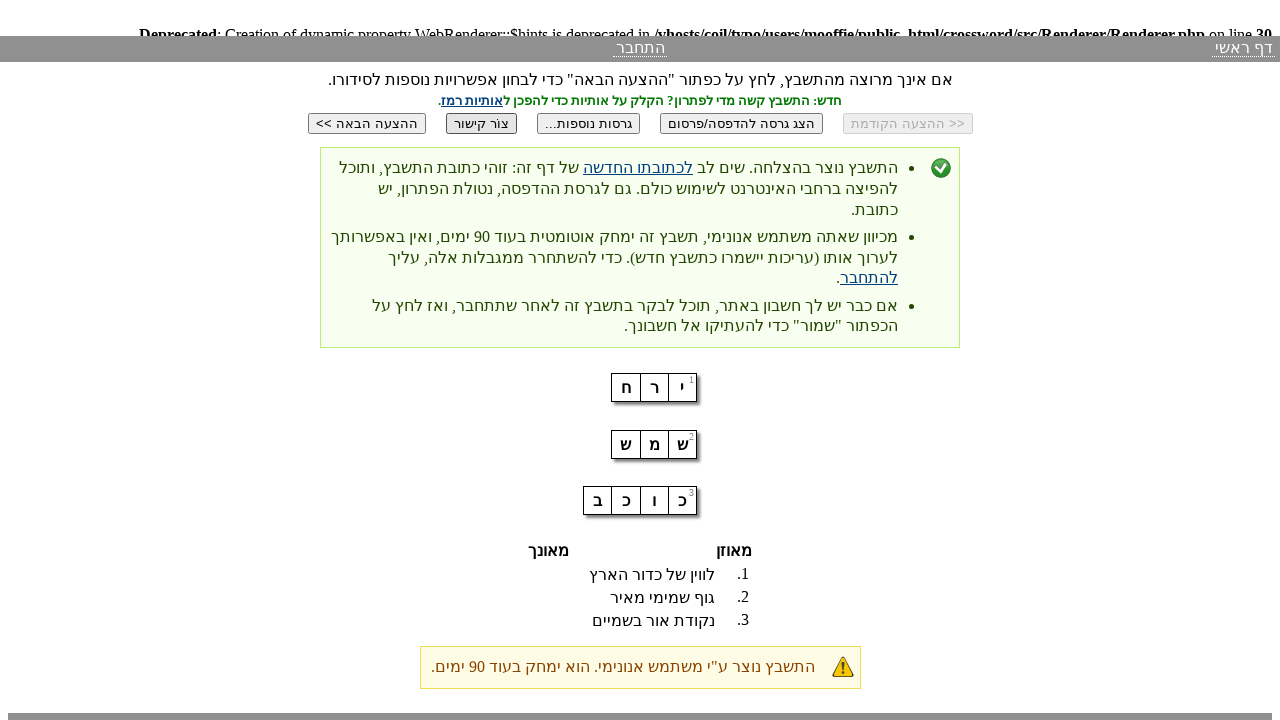

Waited 2 seconds for result URL to be generated and displayed
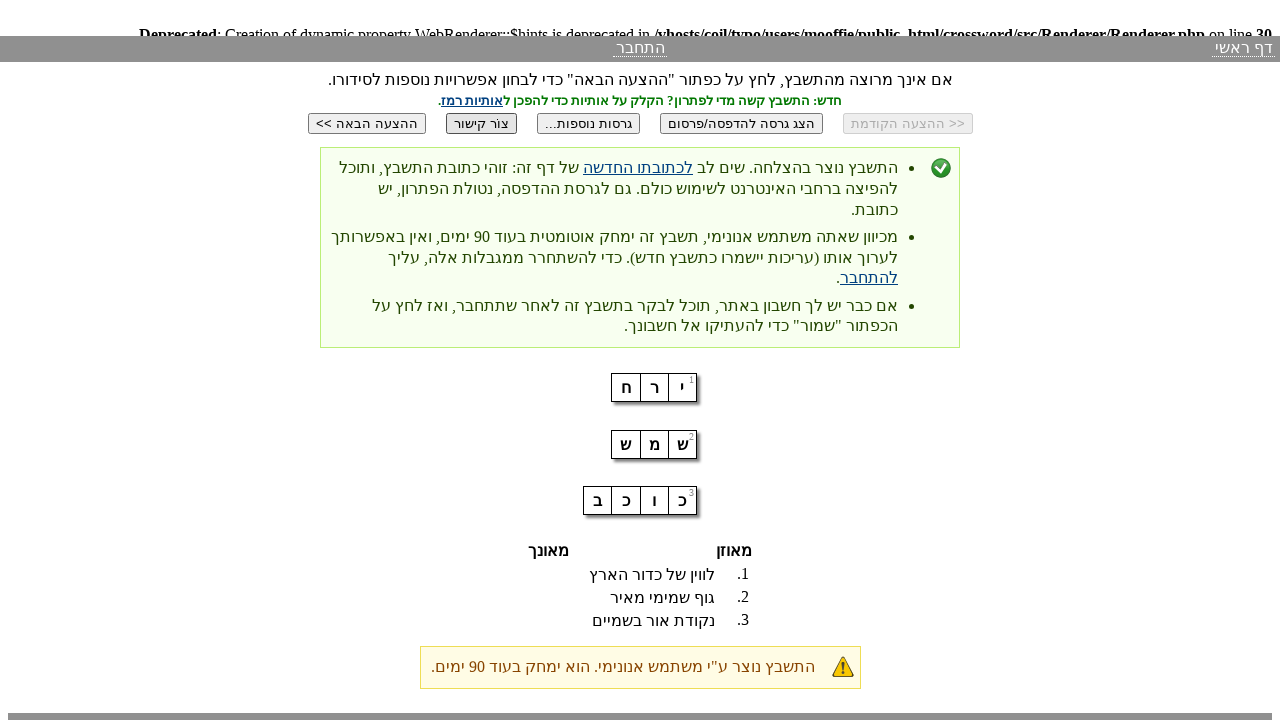

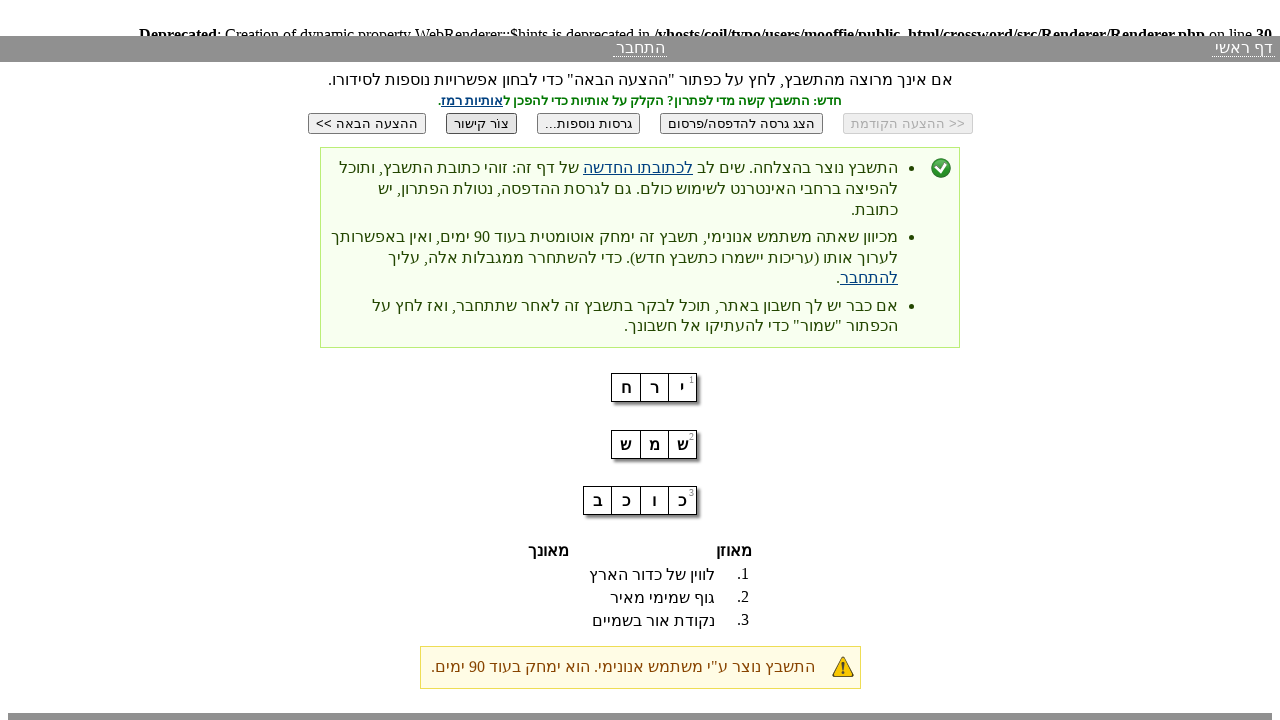